Tests form submission performance by filling required fields and clicking the submit button

Starting URL: https://katalon-test.s3.amazonaws.com/aut/html/form.html

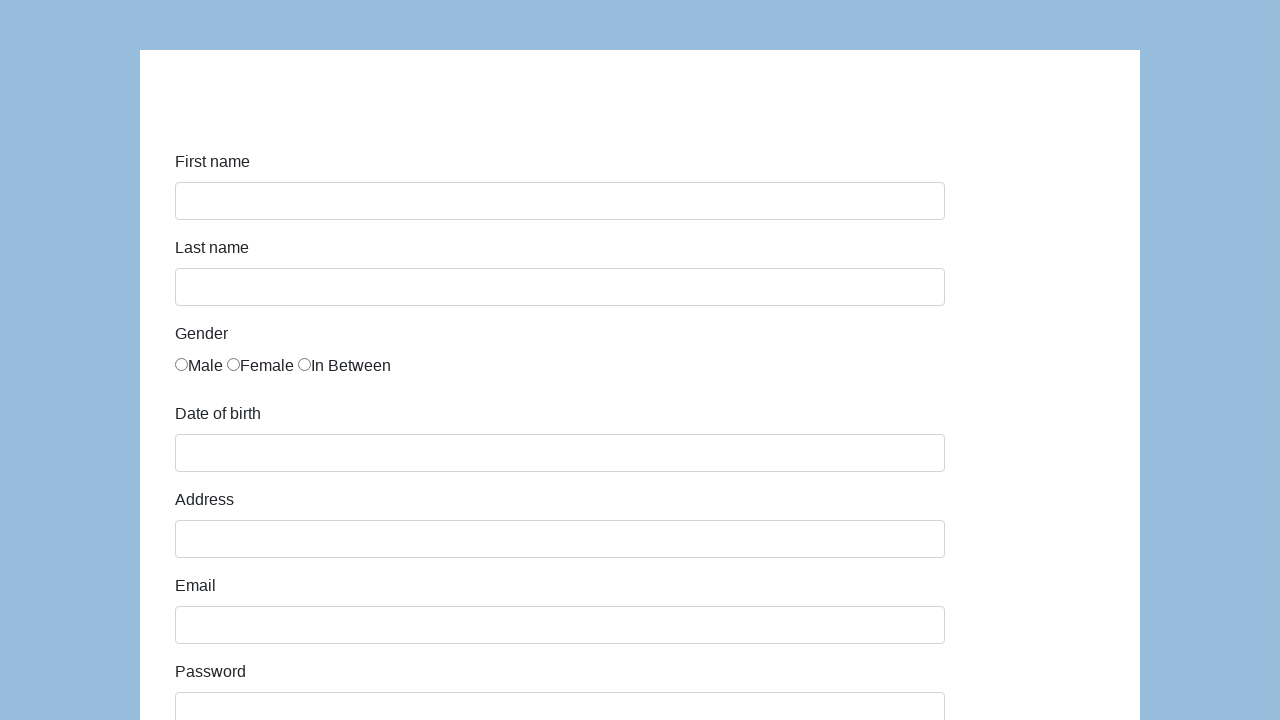

Filled first name field with 'John' on #first-name
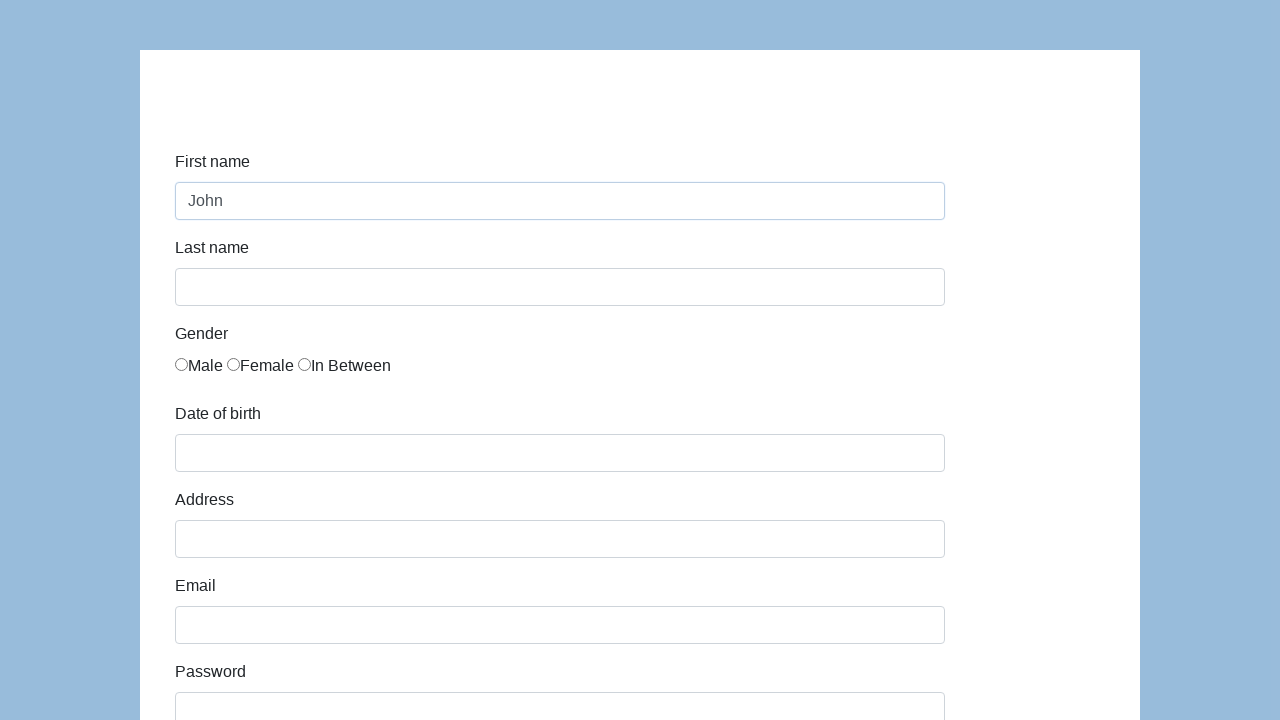

Filled last name field with 'Doe' on #last-name
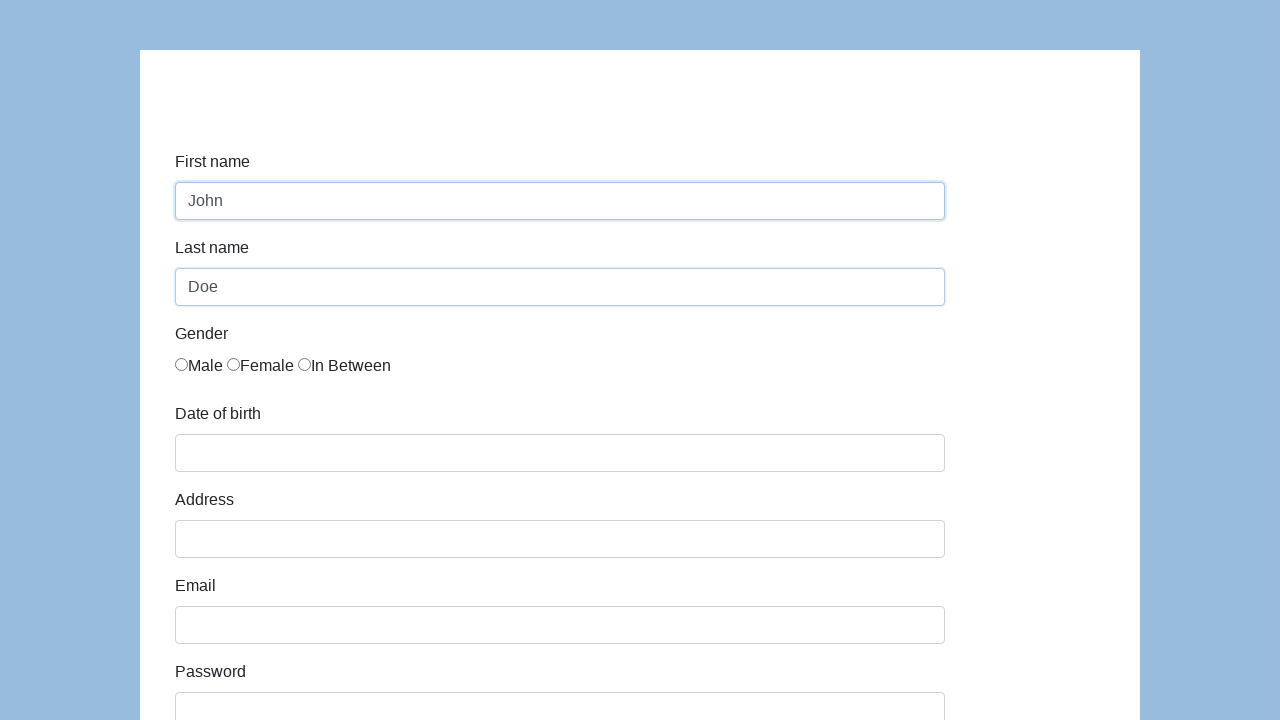

Filled email field with 'john.doe@example.com' on #email
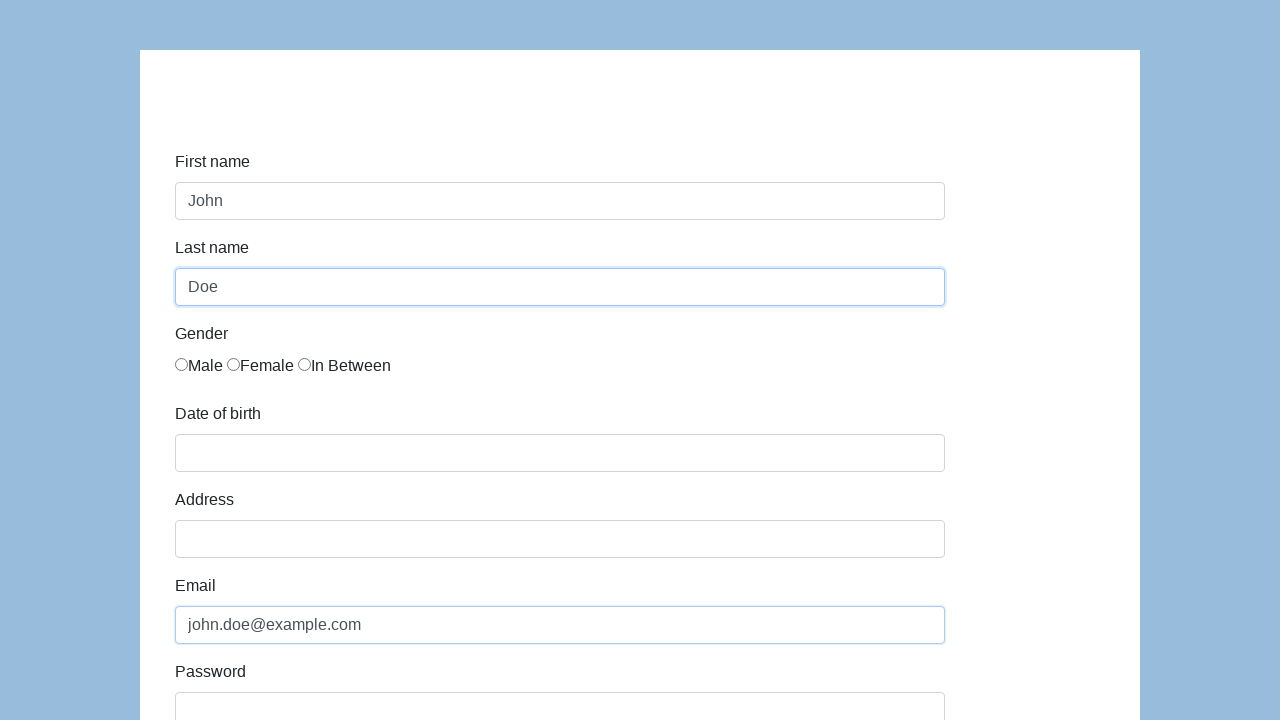

Filled password field with 'SecurePass123!' on #password
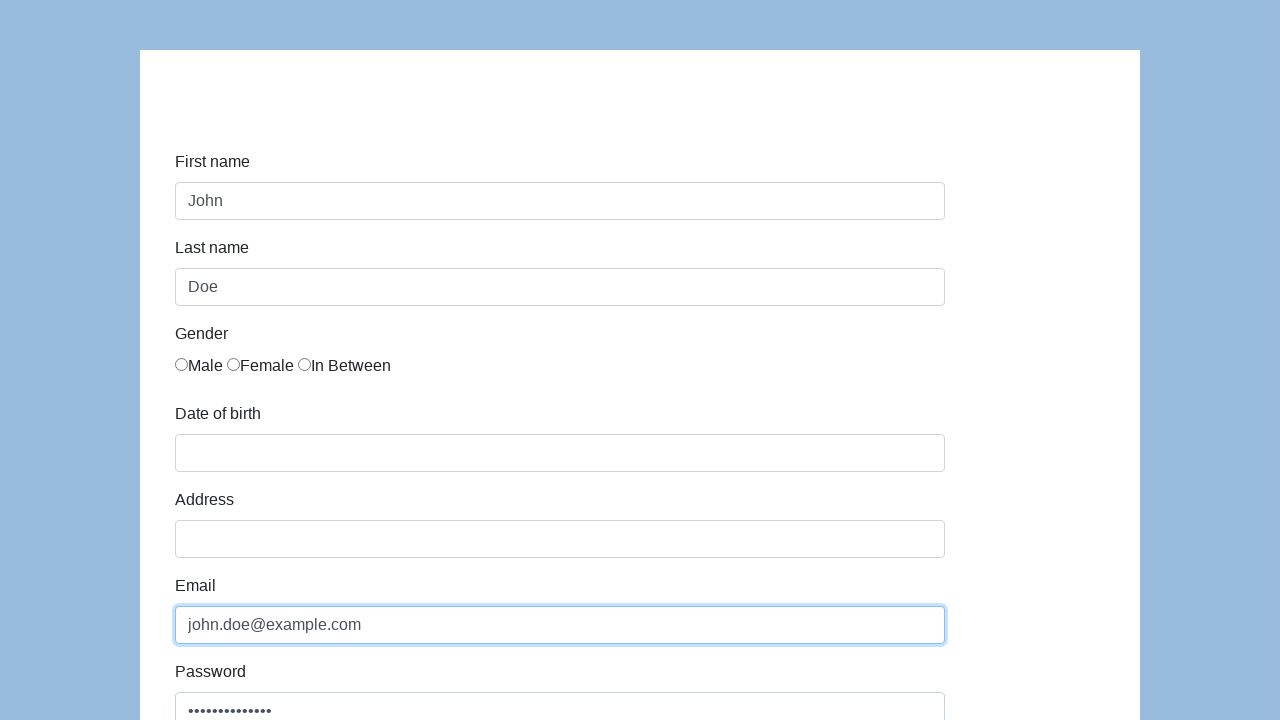

Selected gender radio button at (182, 364) on input[name='gender']:first-child
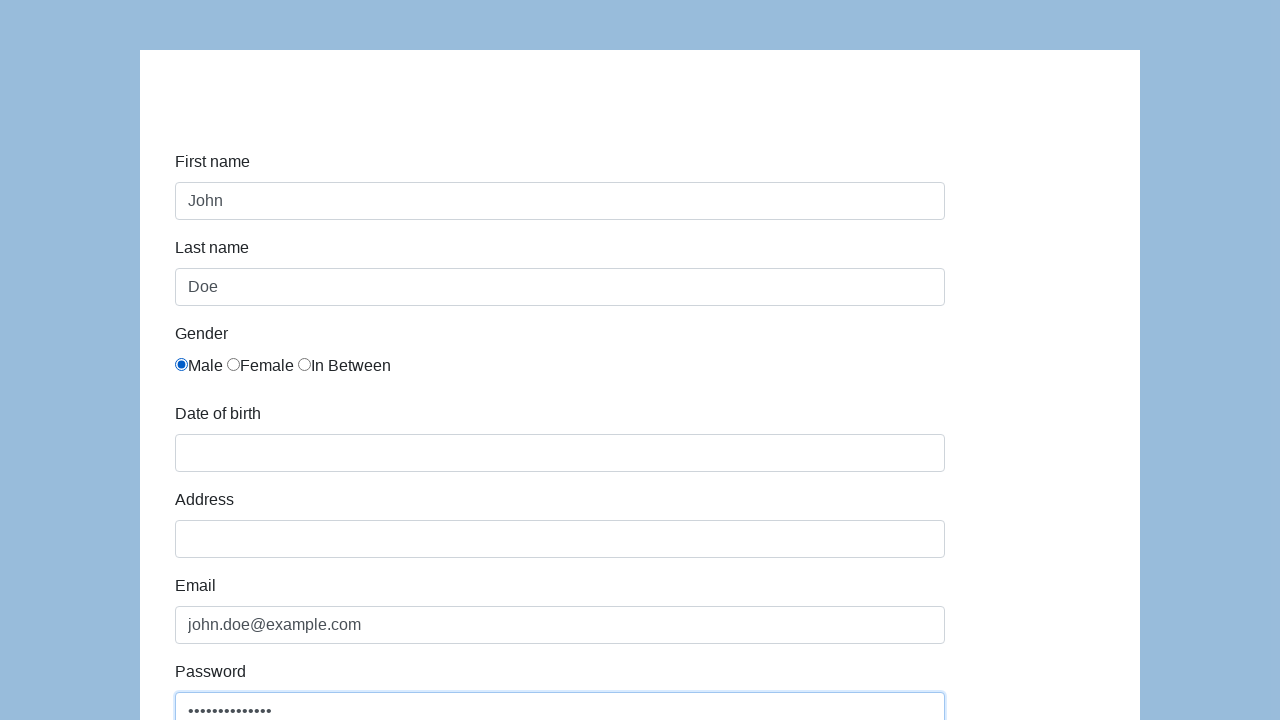

Selected 'Developer' from role dropdown on #role
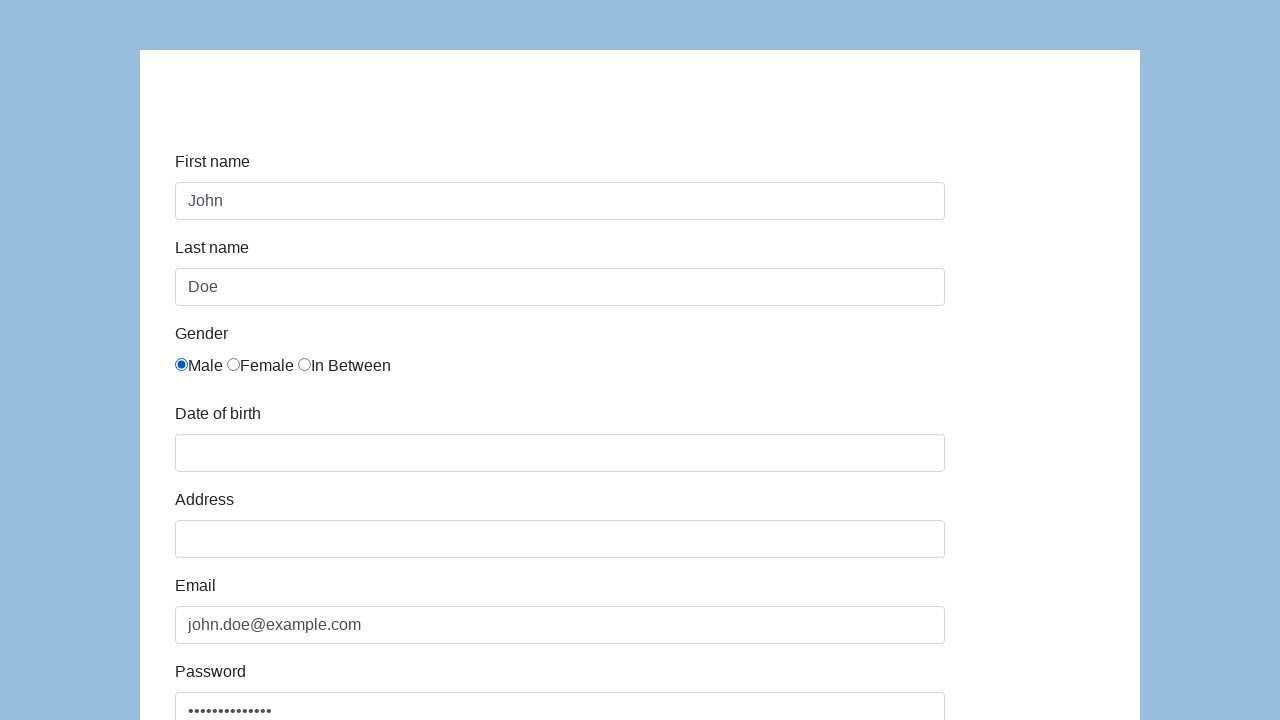

Clicked submit button to submit form at (213, 665) on #submit
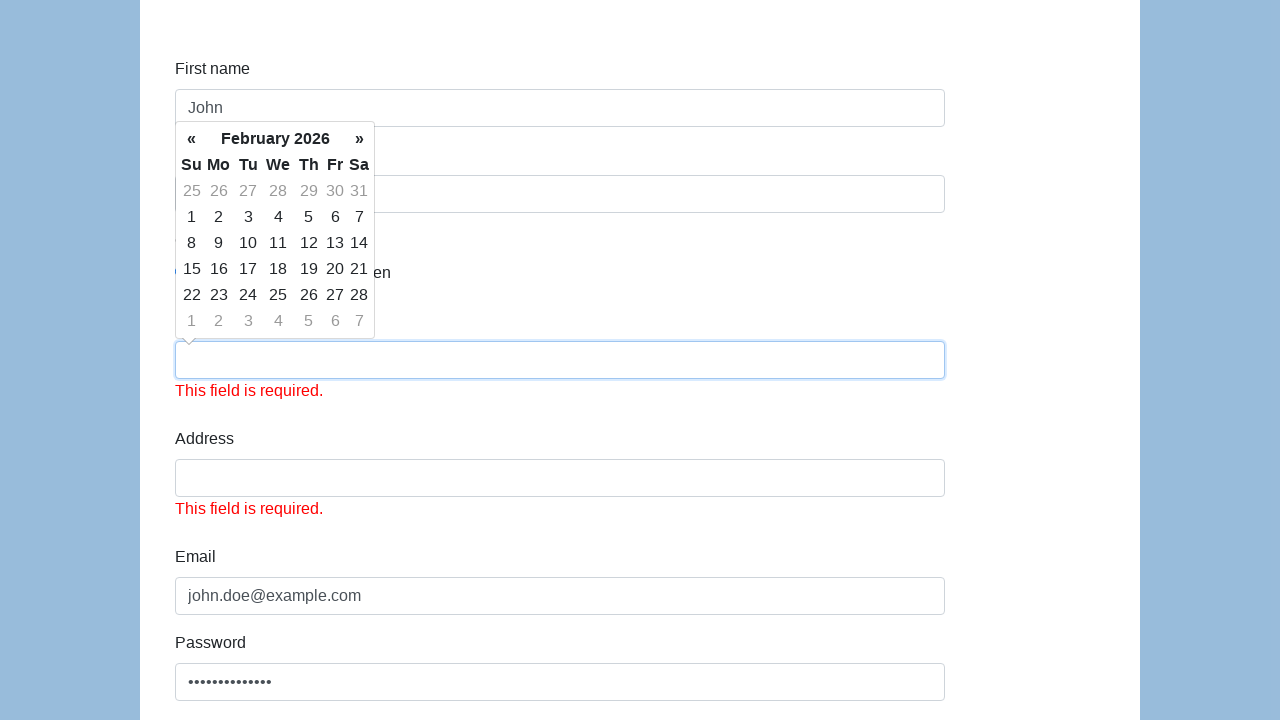

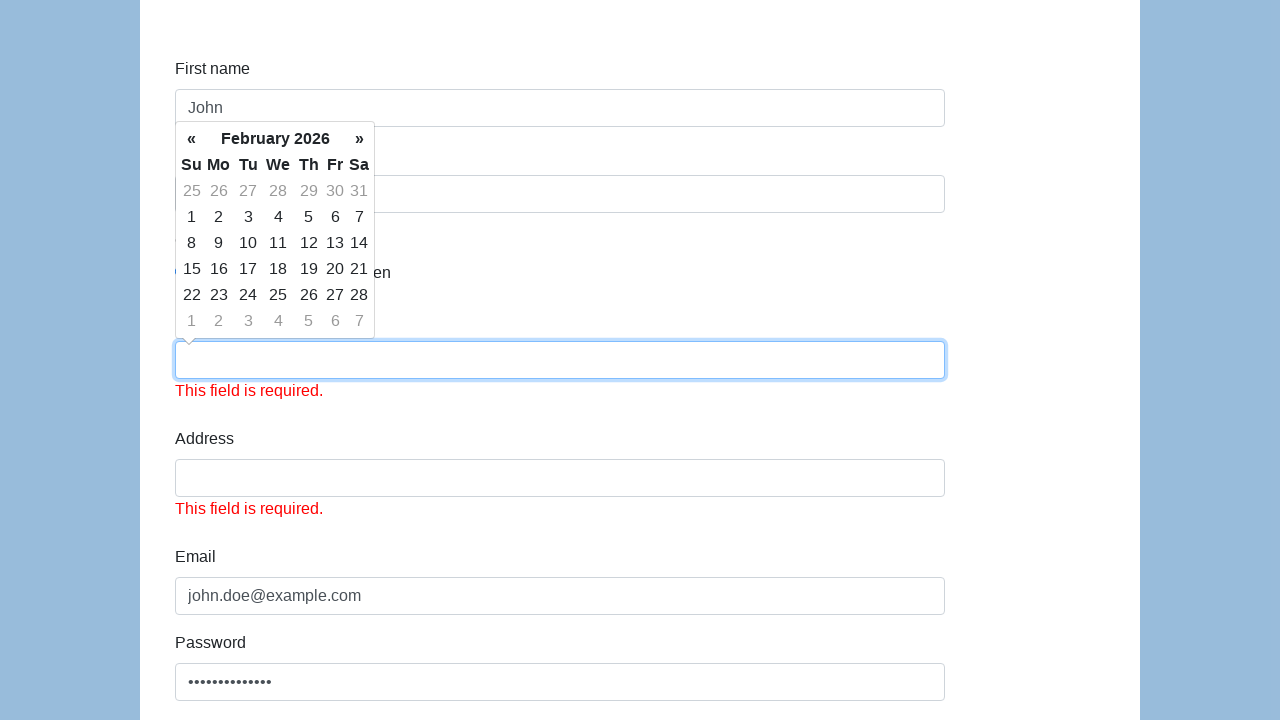